Tests the practice registration form by filling in first name, last name, email, phone number fields and submitting the form, then verifies validation styling on the gender field

Starting URL: https://demoqa.com/automation-practice-form

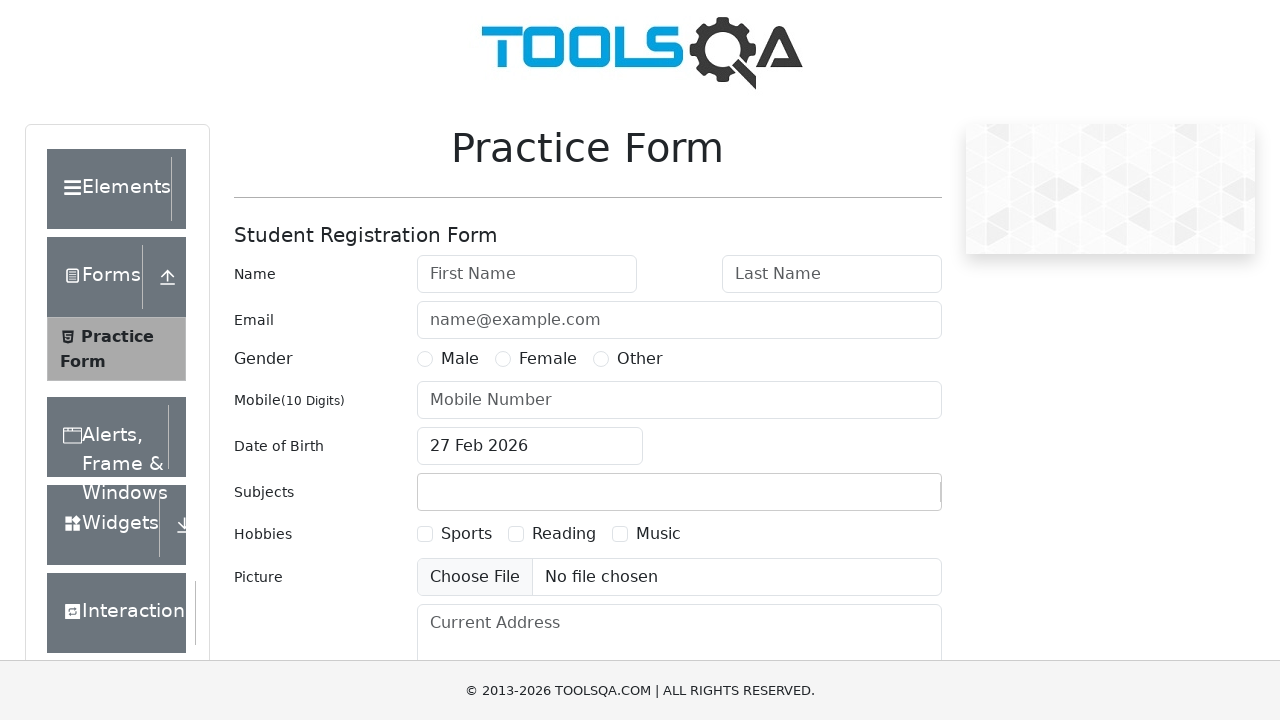

Navigated to the automation practice form page
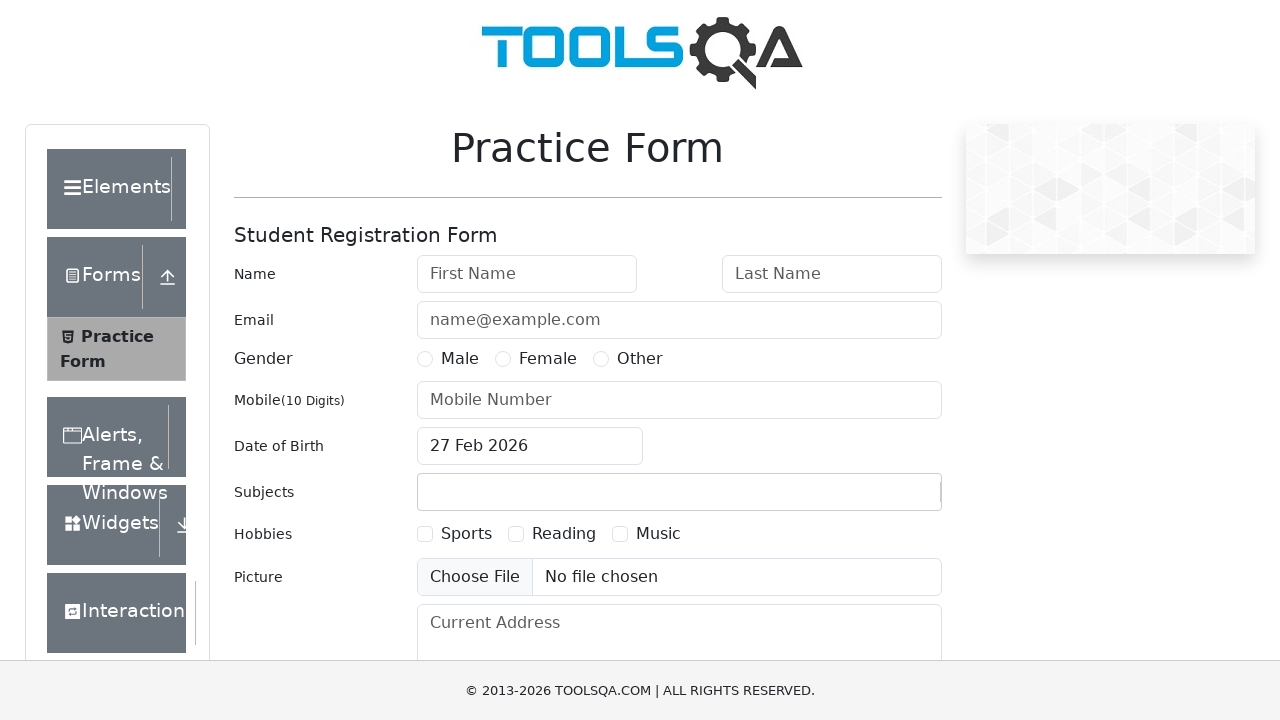

Filled in first name field with 'trinh' on #firstName
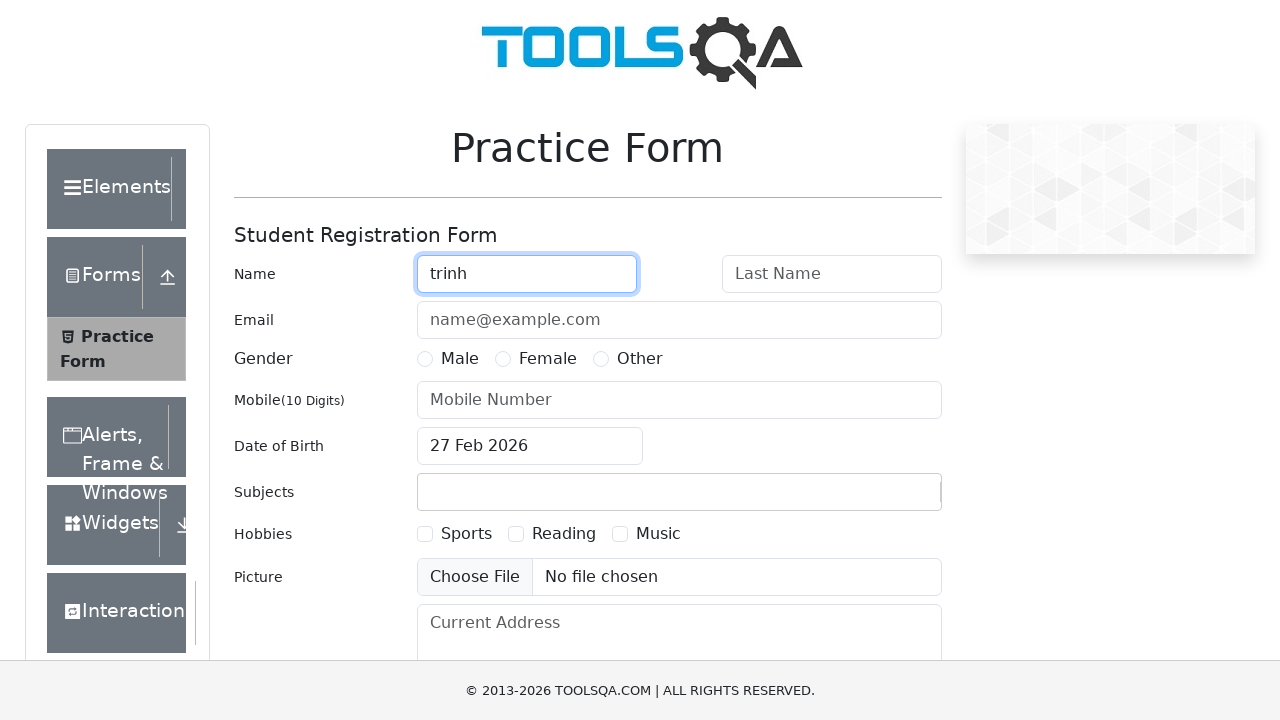

Filled in last name field with 'ng' on #lastName
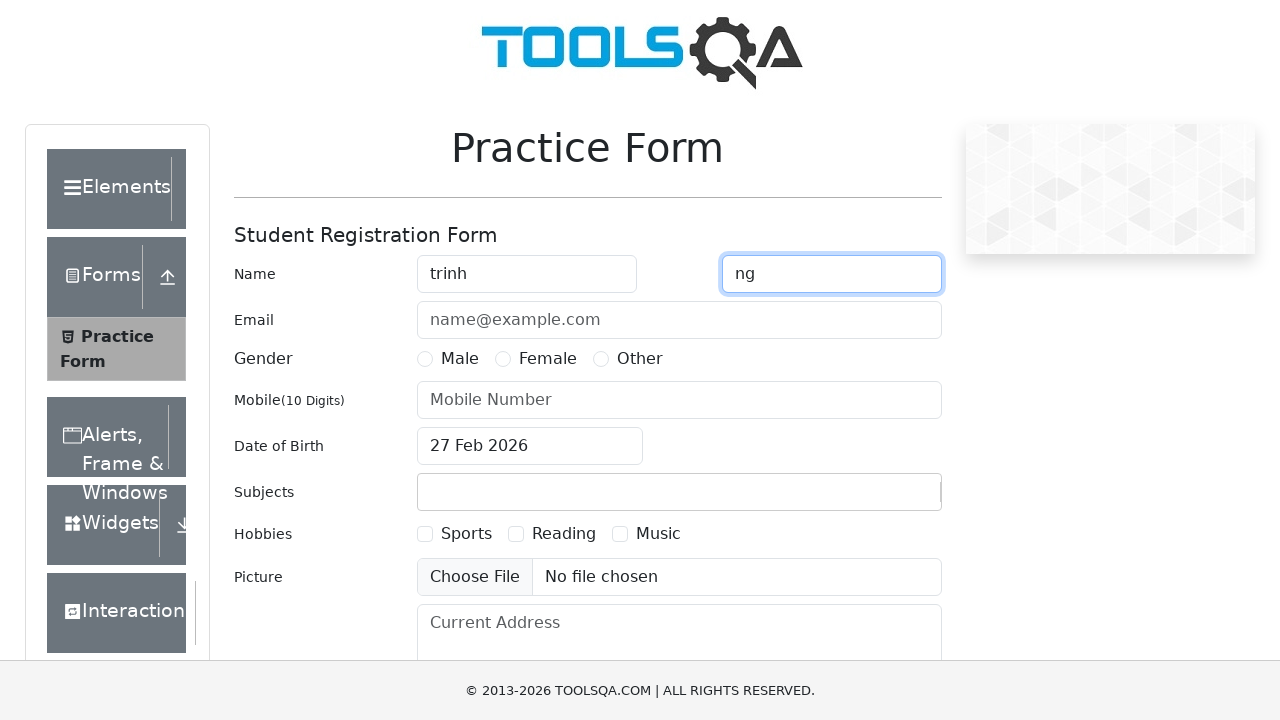

Filled in email field with 'trinh@gmail.com' on #userEmail
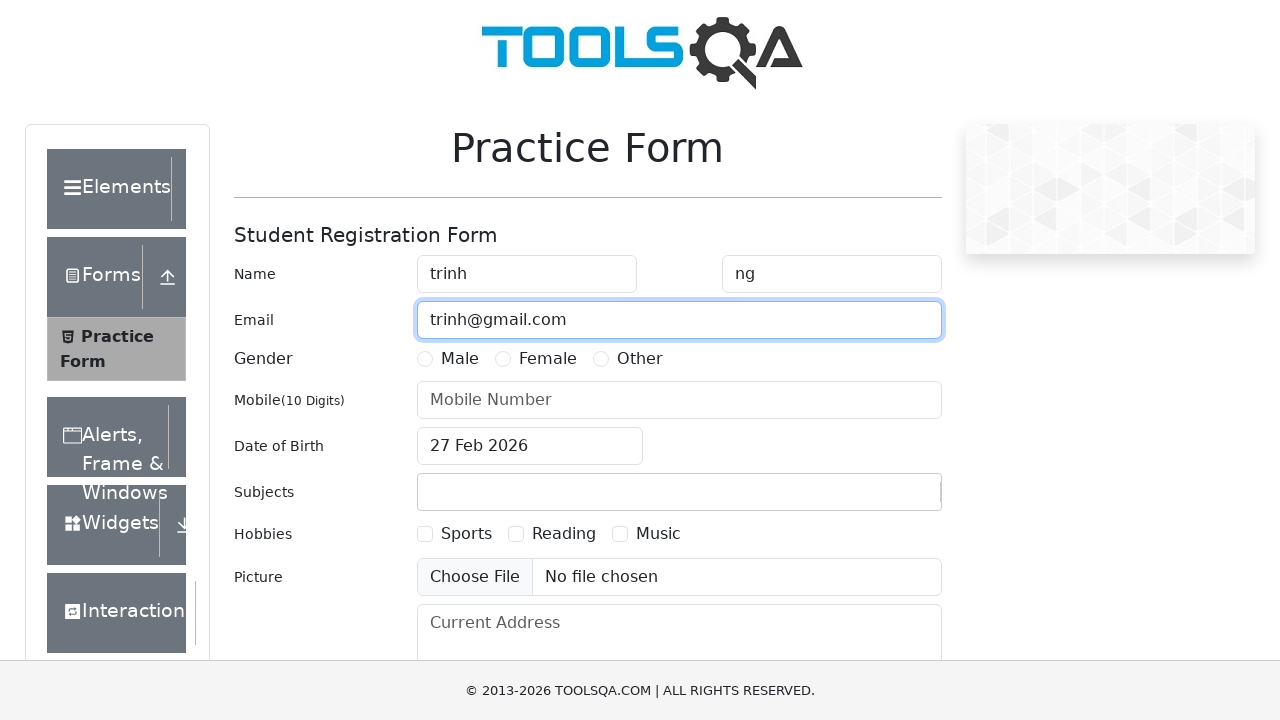

Filled in phone number field with '0123456789' on #userNumber
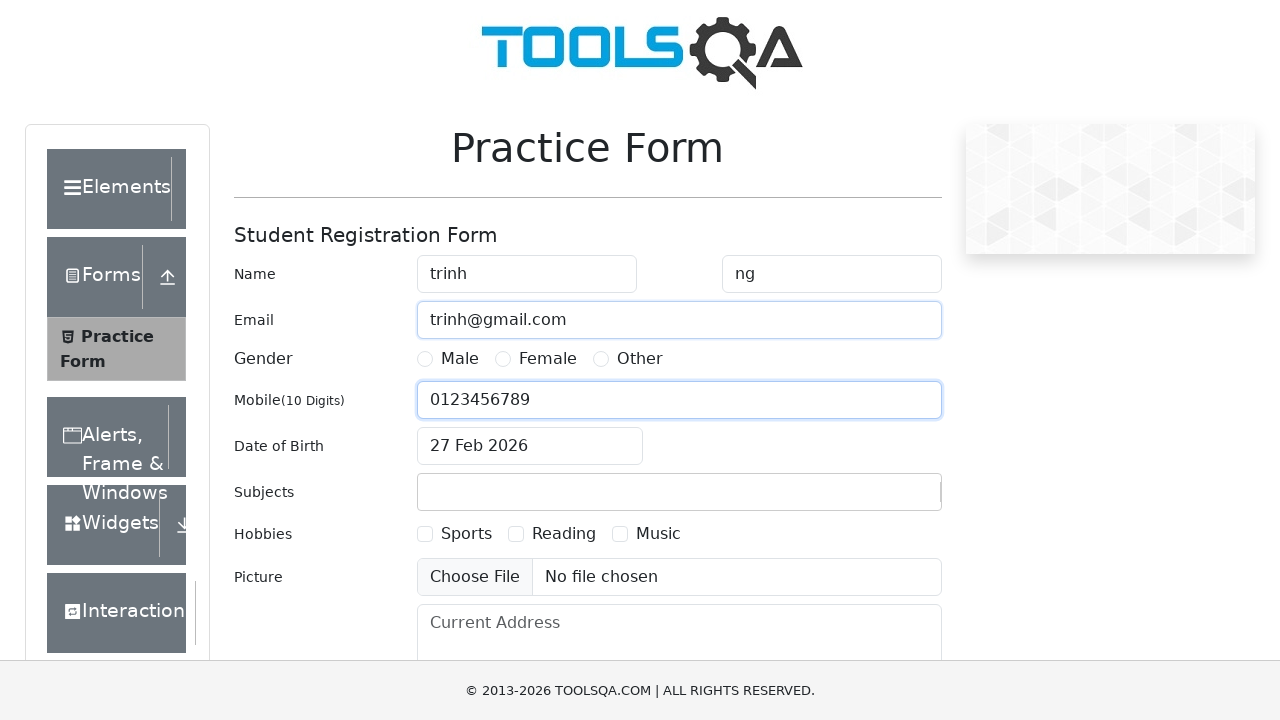

Clicked the submit button to submit the form at (885, 499) on #submit
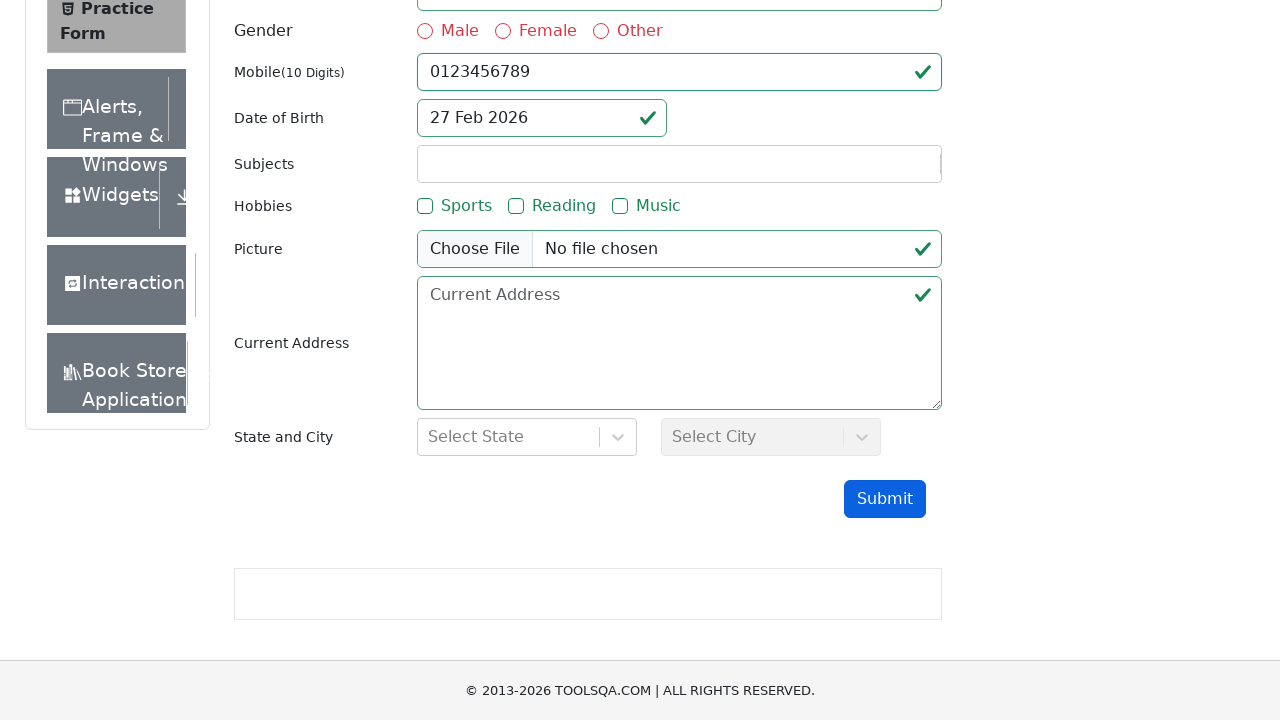

Waited 2 seconds for form submission response
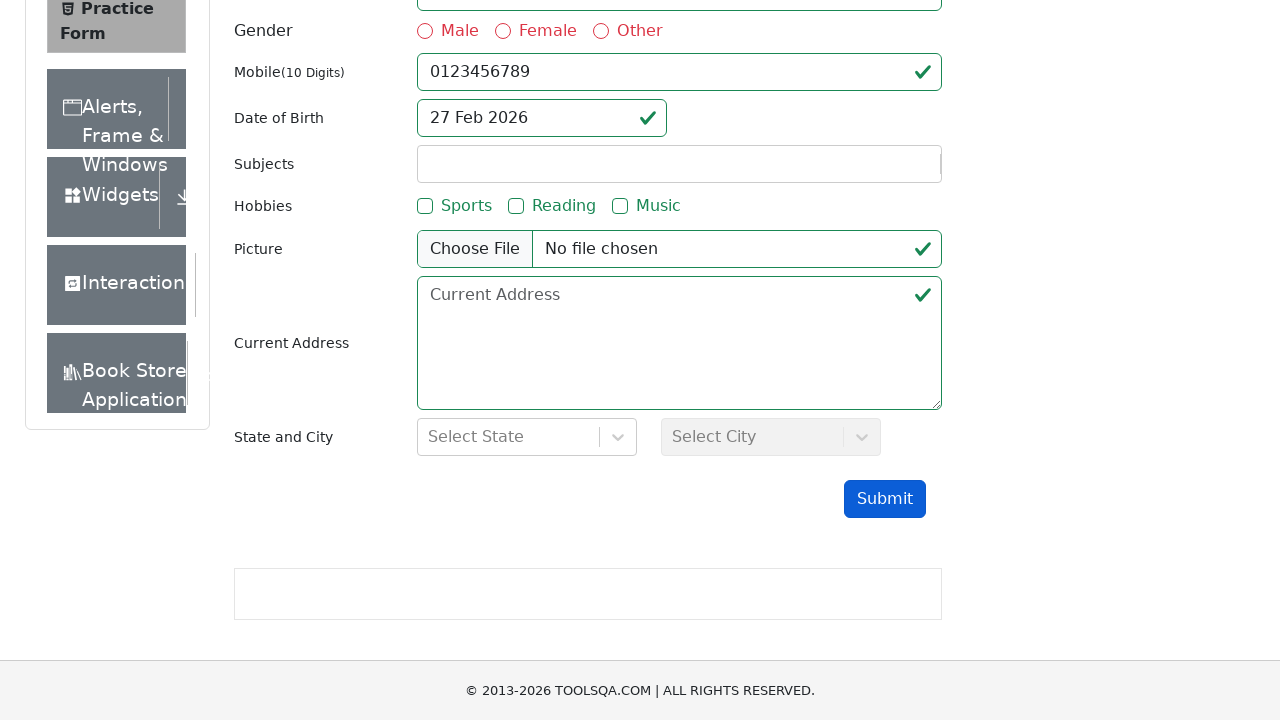

Located the Female gender label element
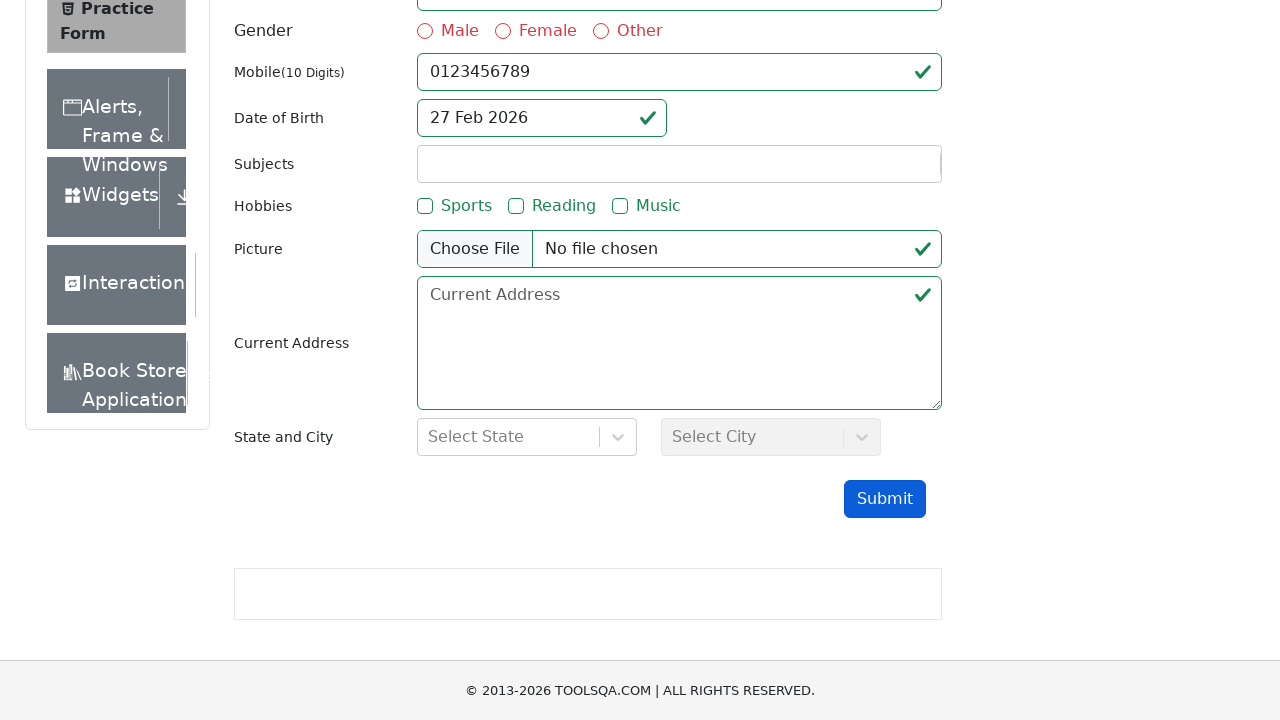

Retrieved the computed border color of the gender field to verify validation styling
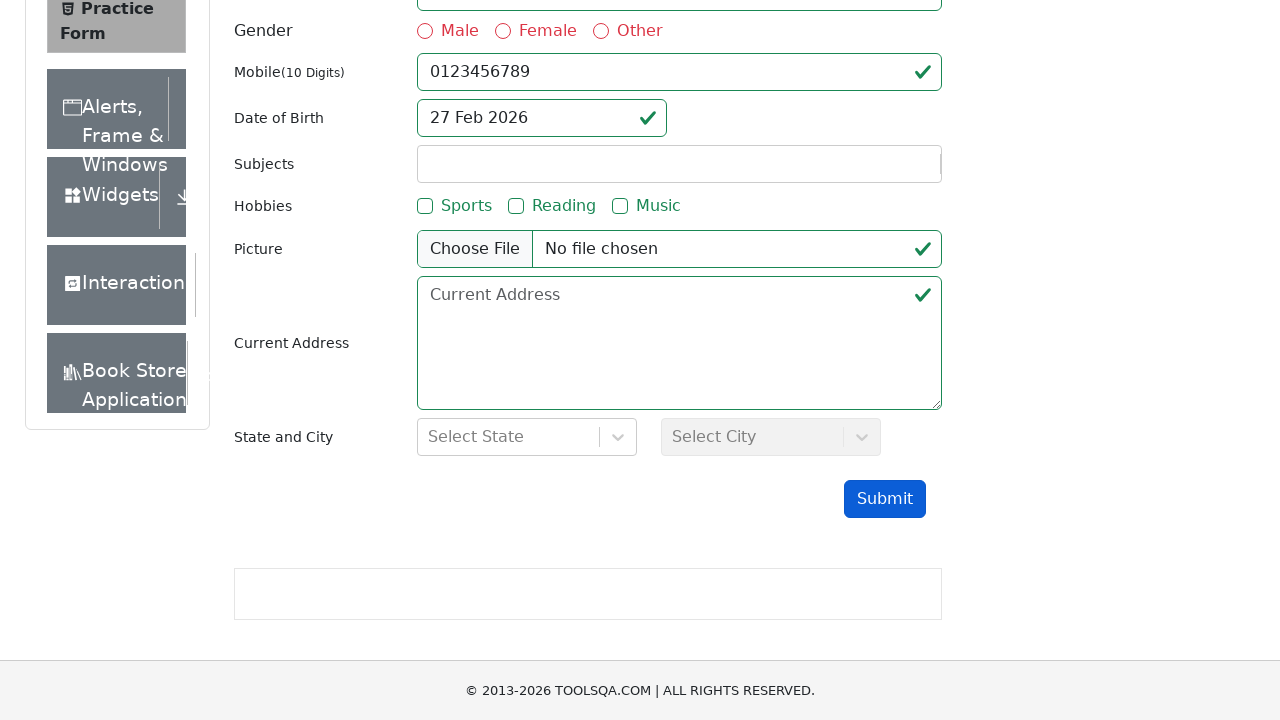

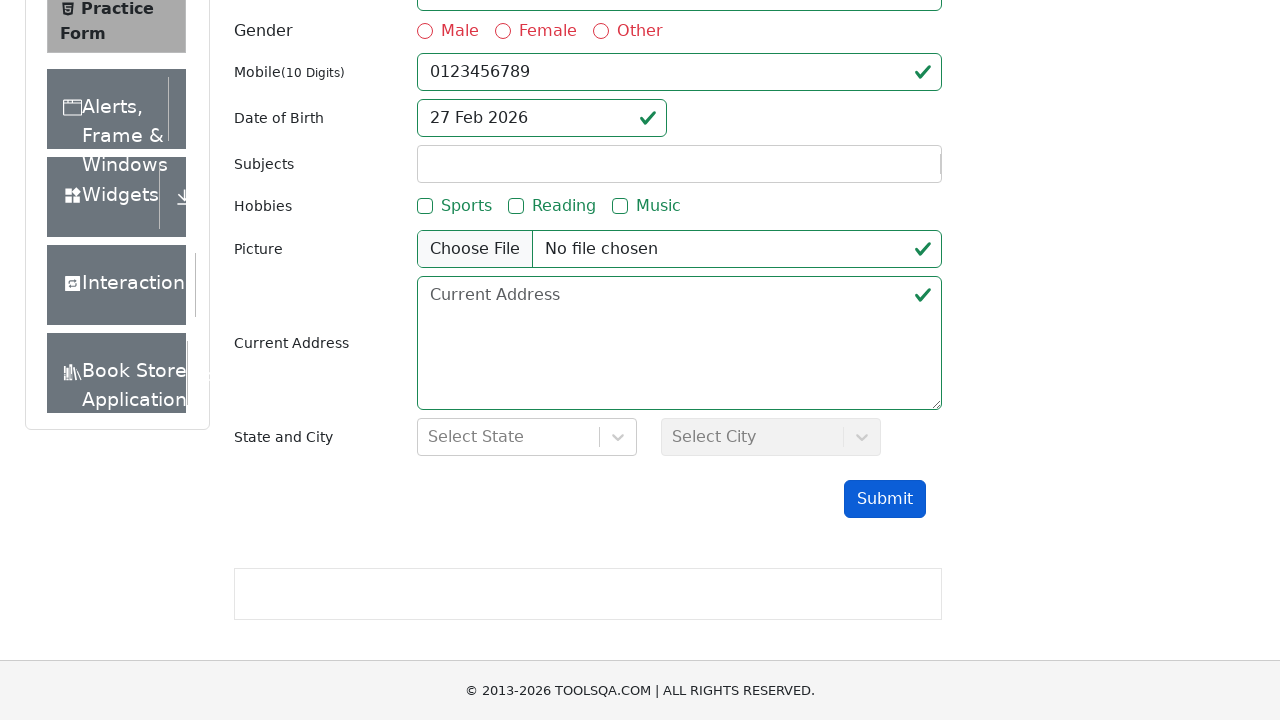